Tests newsletter subscription on TheSkimm website by entering an email and submitting

Starting URL: http://www.theskimm.com/

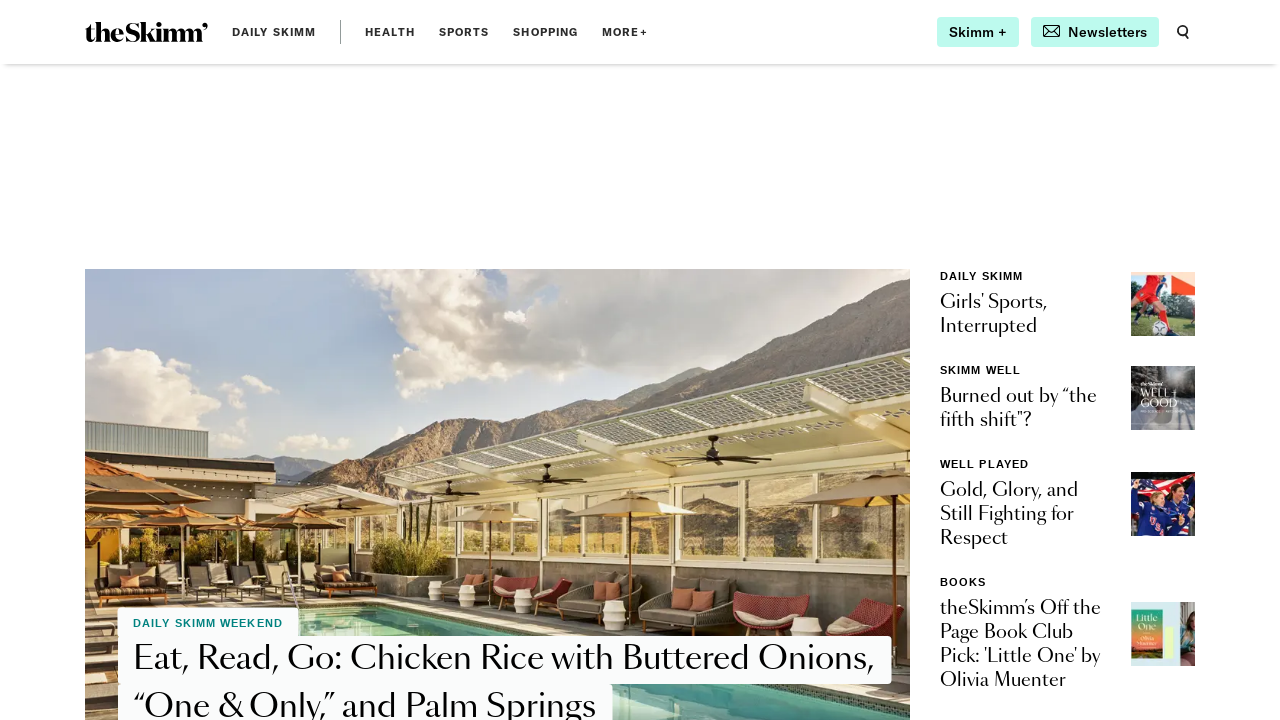

Cleared the email input field on input[name='email']
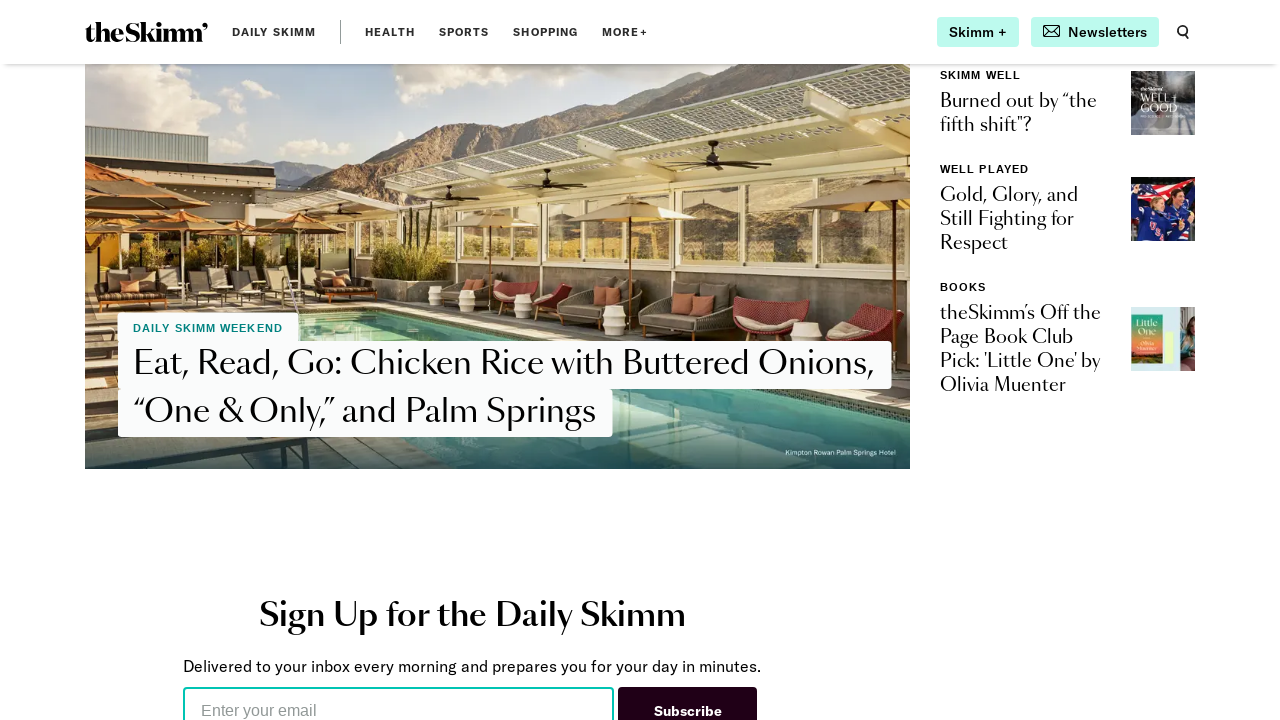

Filled email field with 'skimm_subscriber@example.com' on input[name='email']
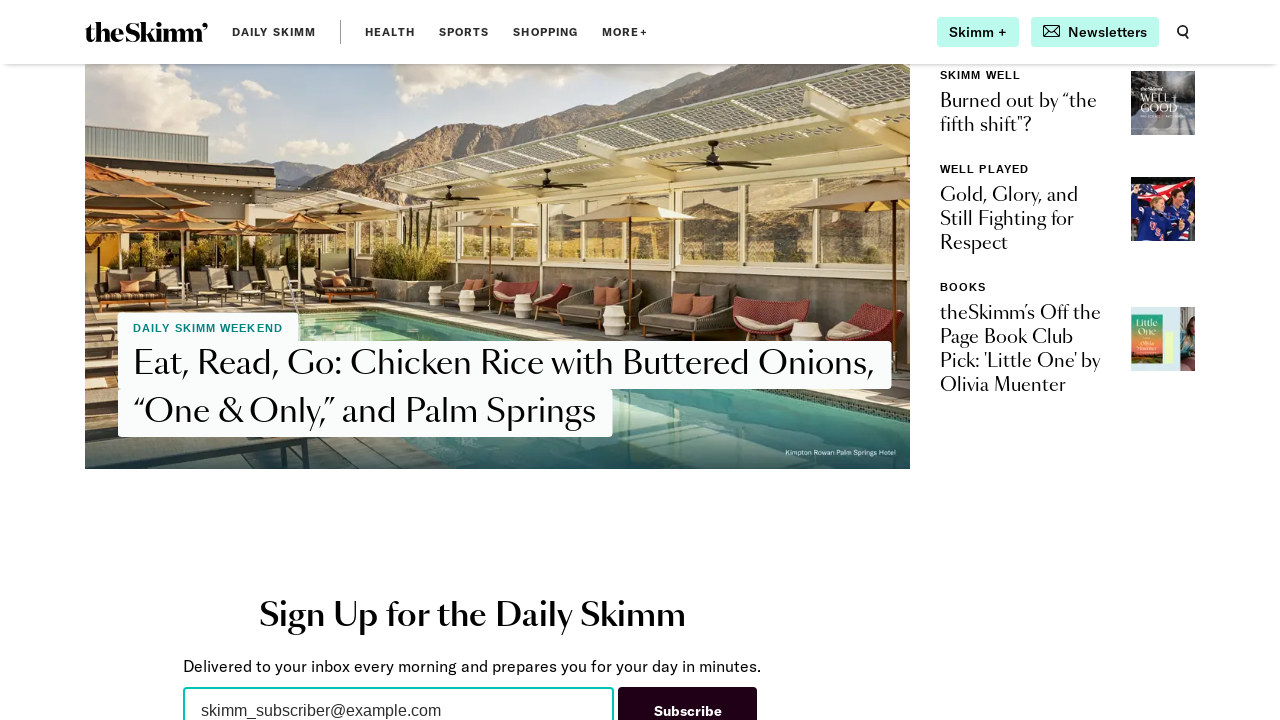

Pressed Enter to submit the newsletter subscription form on input[name='email']
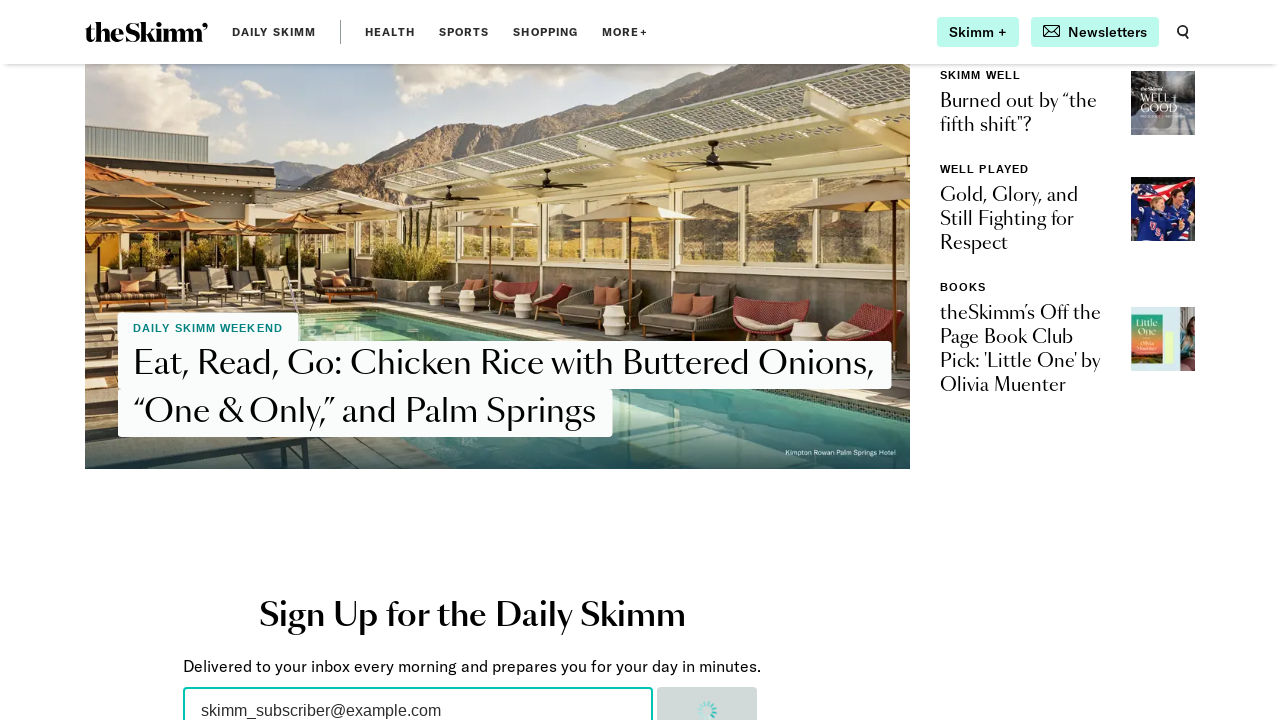

Waited 1 second for subscription response
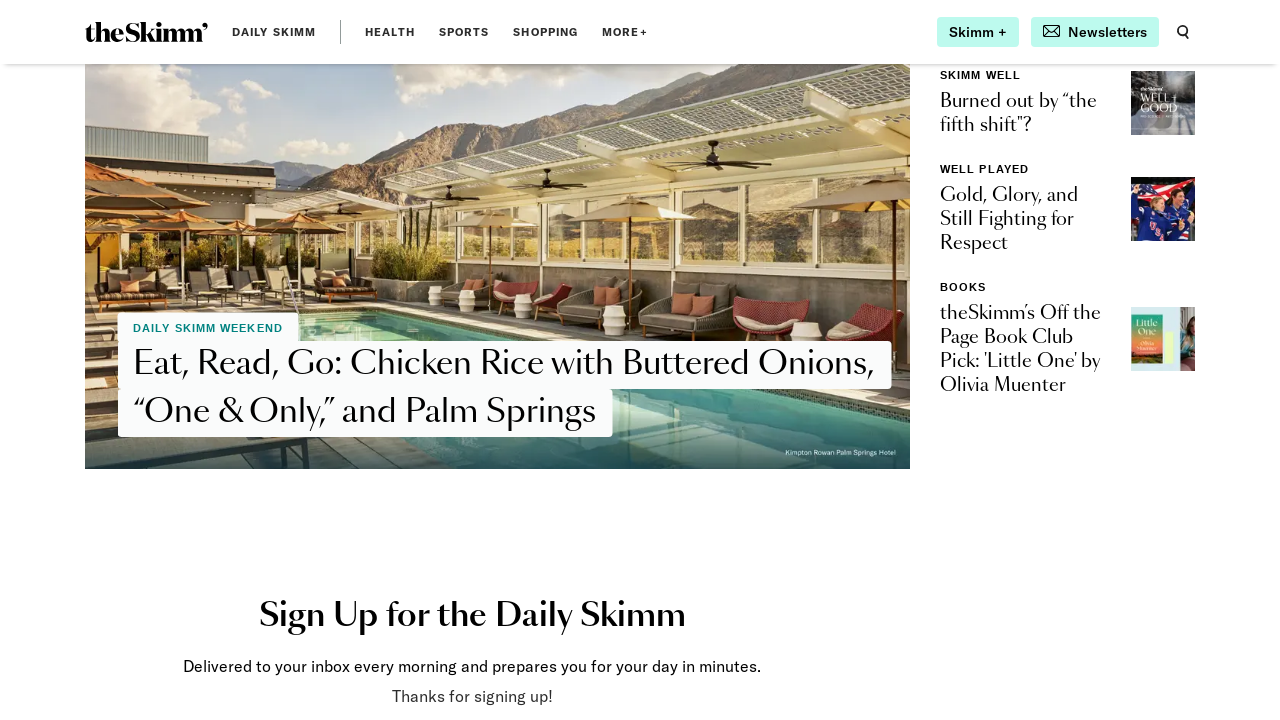

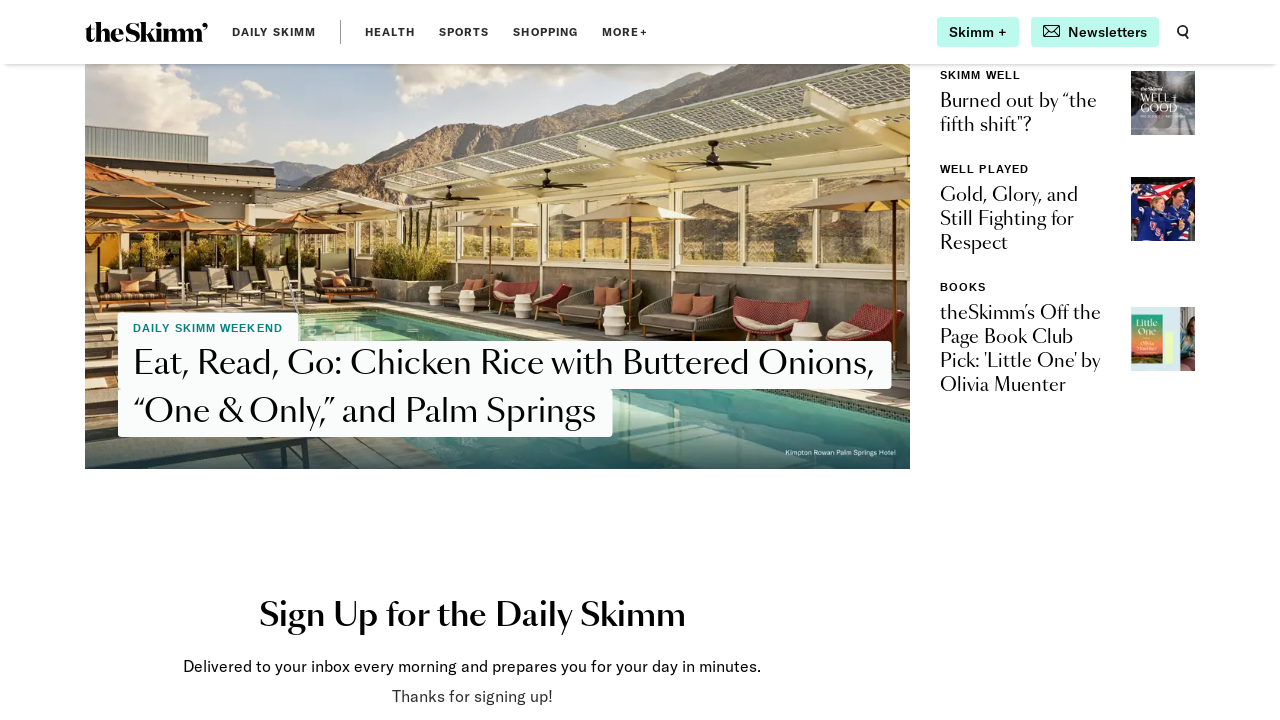